Tests a sample todo application by clicking on the first two list items to mark them as complete, then adds a new todo item by typing in the text field and clicking the add button.

Starting URL: https://lambdatest.github.io/sample-todo-app/

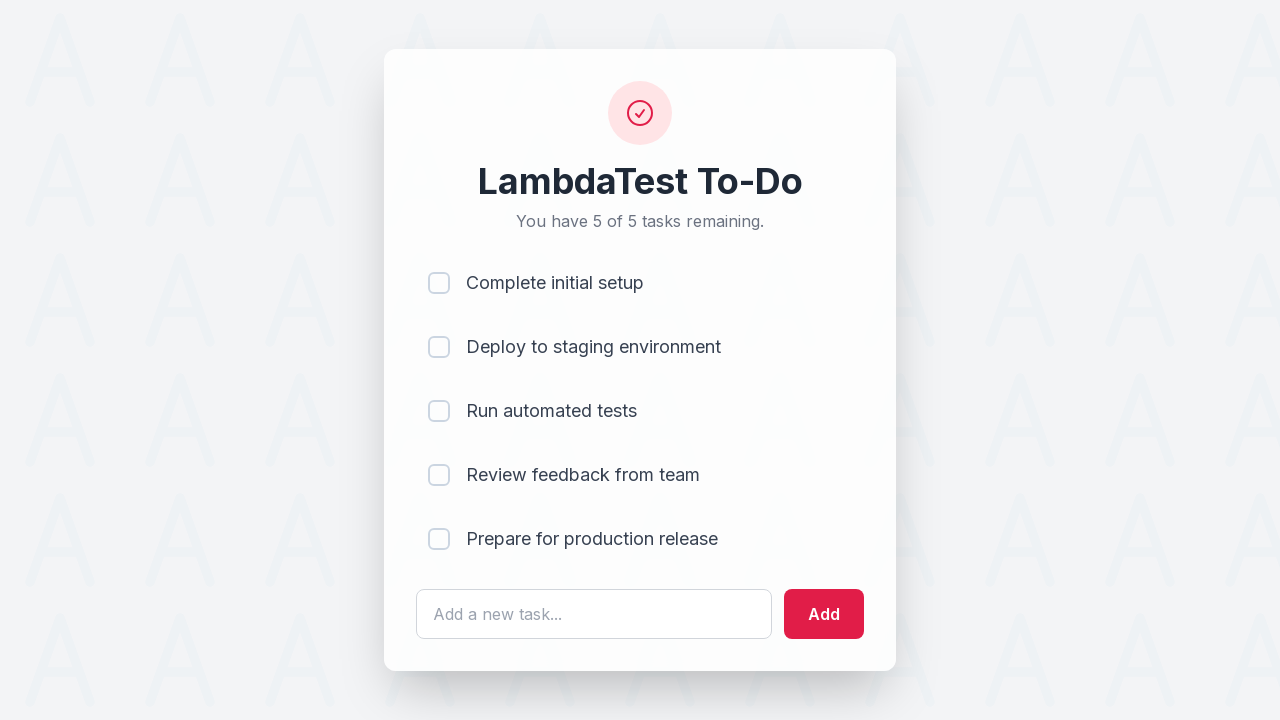

Clicked first list item to mark as complete at (439, 283) on input[name='li1']
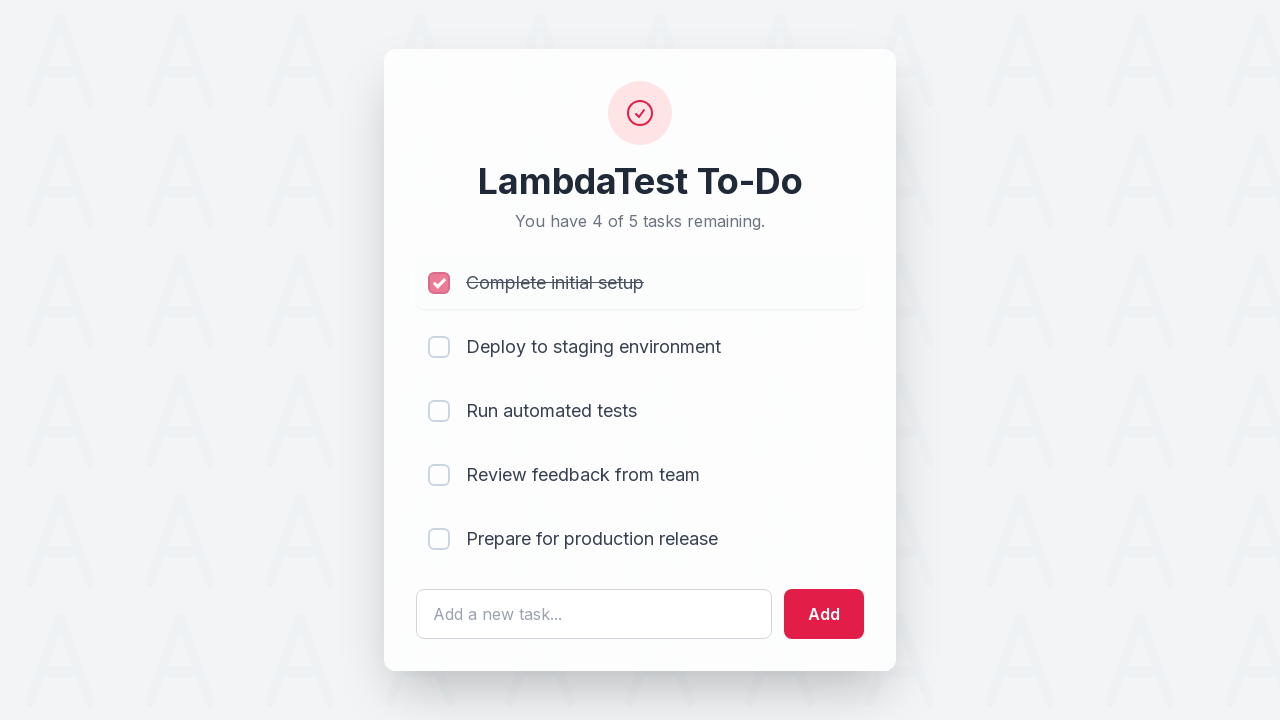

Clicked second list item to mark as complete at (439, 347) on input[name='li2']
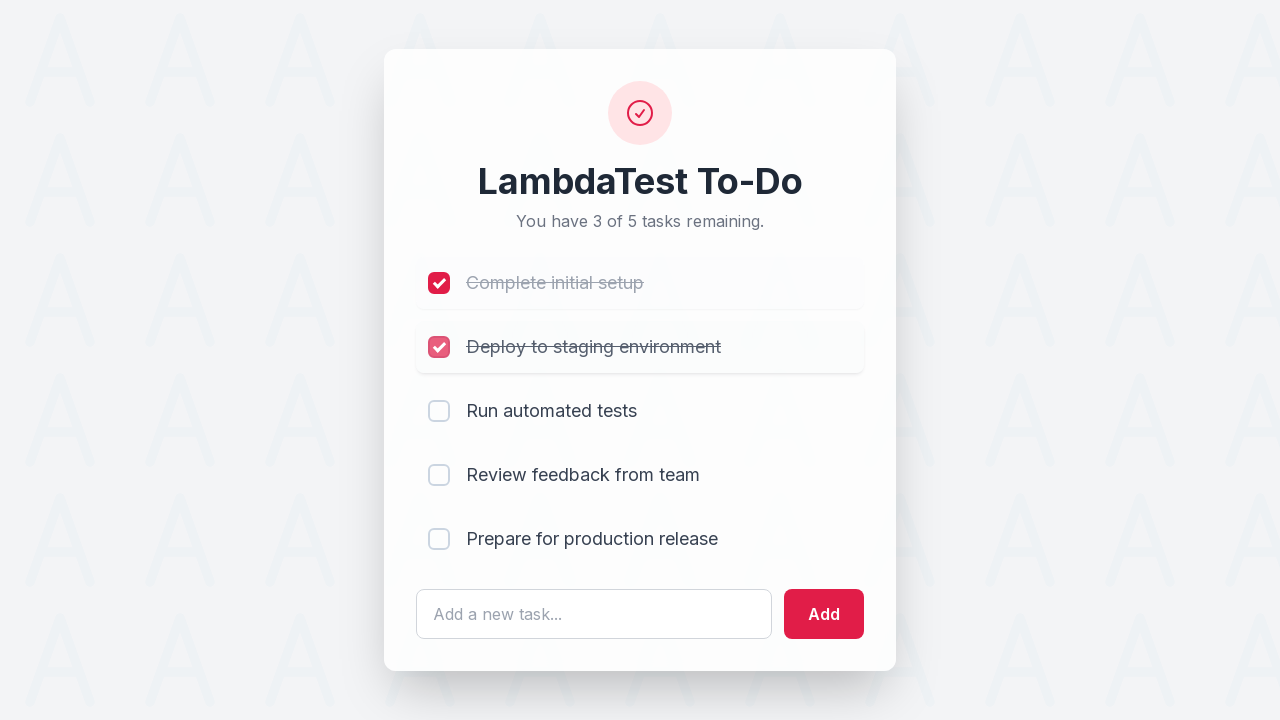

Entered 'Complete Lambdatest Tutorial' in the todo text field on #sampletodotext
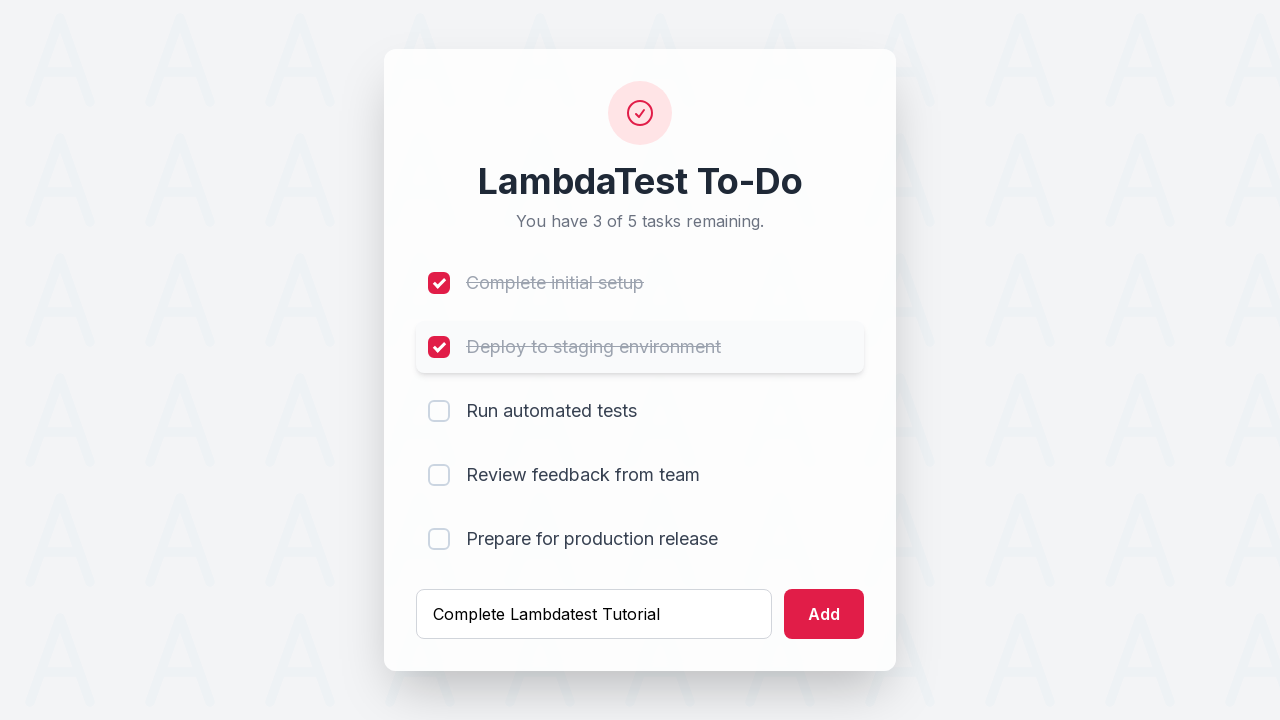

Clicked add button to create new todo item at (824, 614) on #addbutton
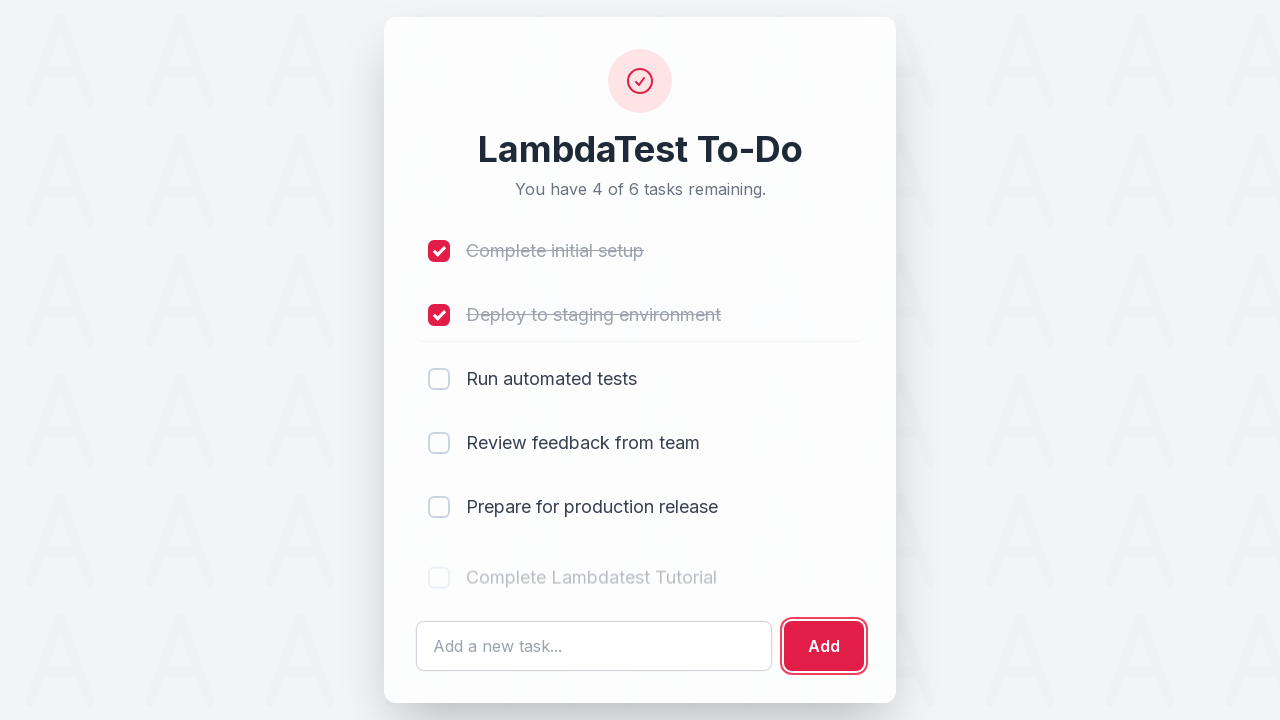

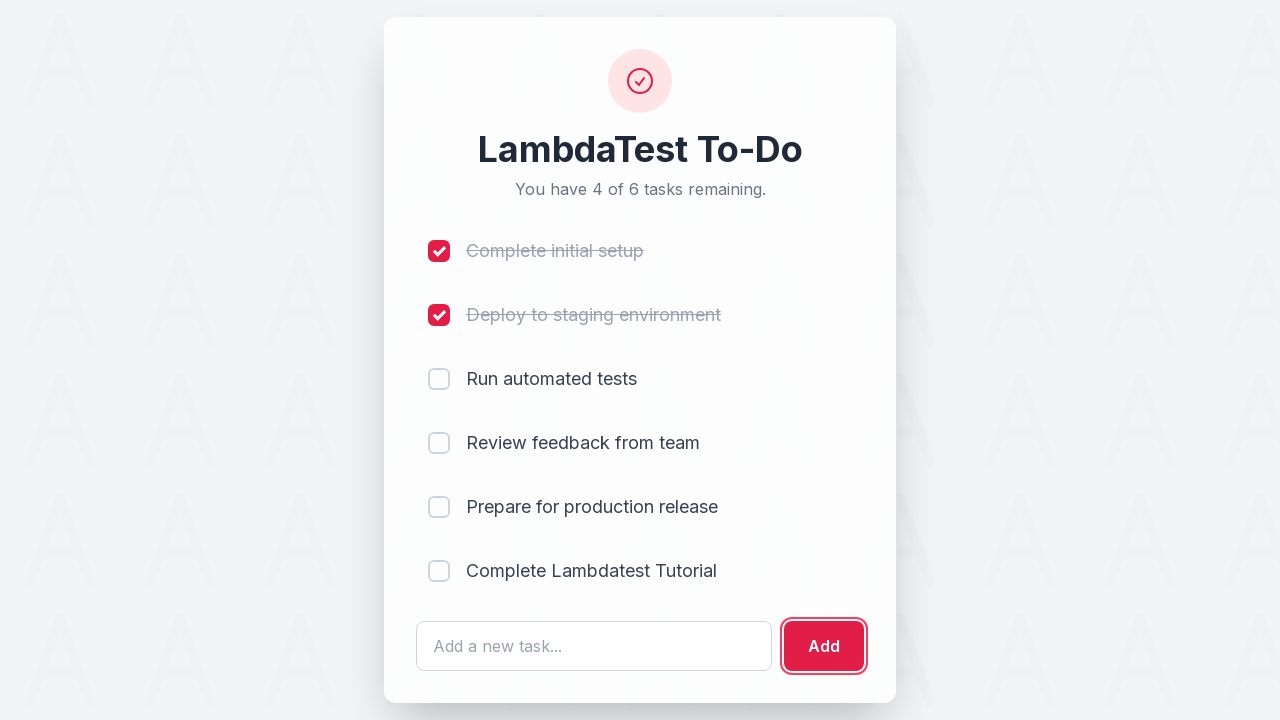